Tests key press detection by pressing the Enter key and verifying the result is displayed

Starting URL: https://the-internet.herokuapp.com/key_presses

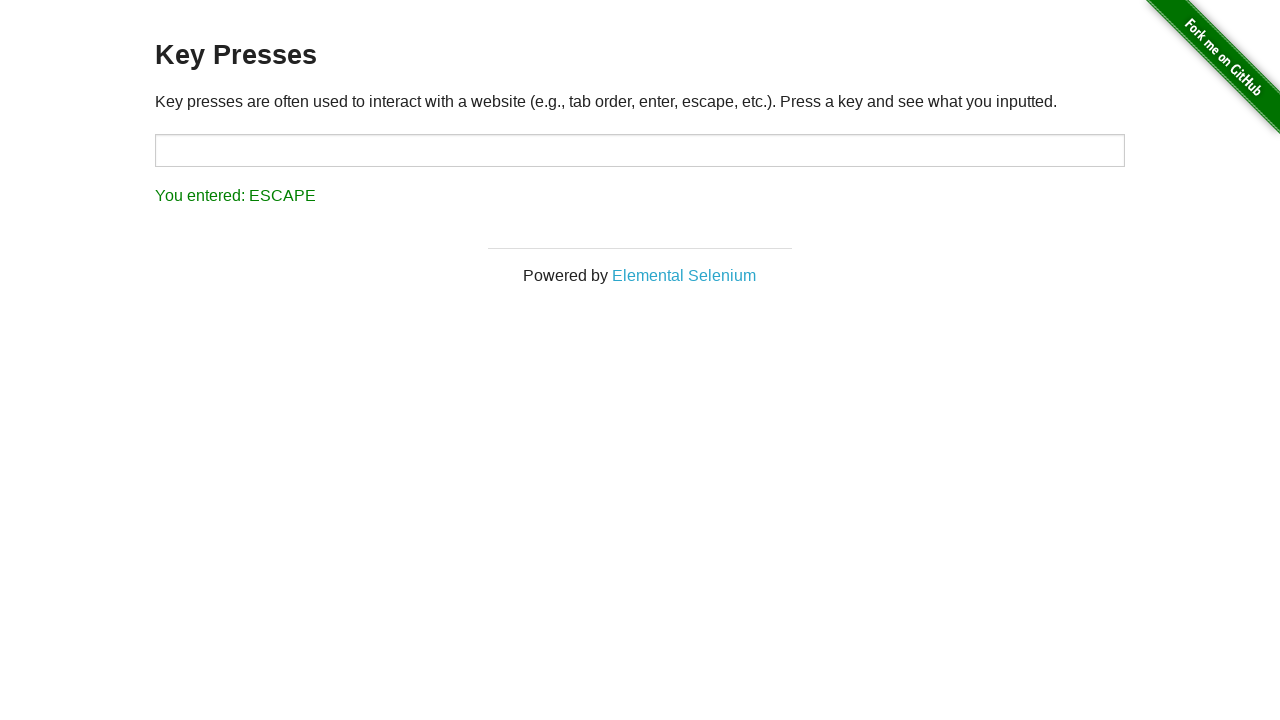

Pressed Enter key on page body on body
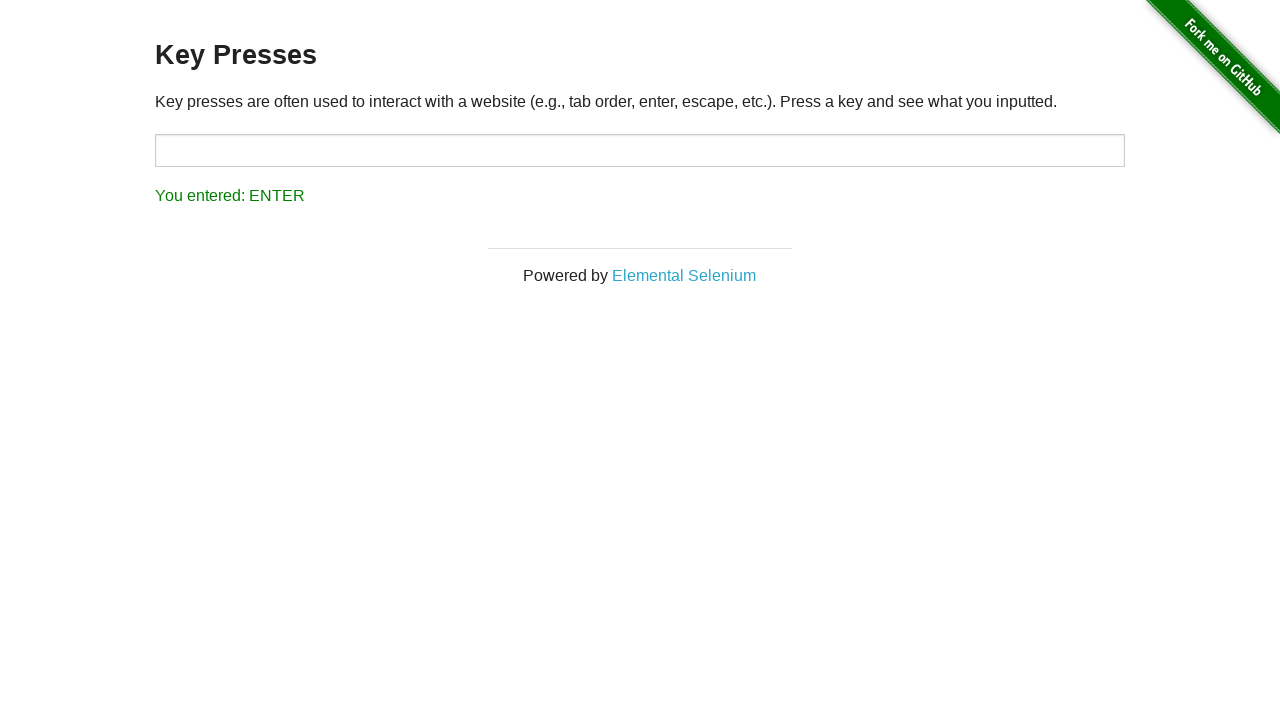

Verified Enter key press was detected in result element
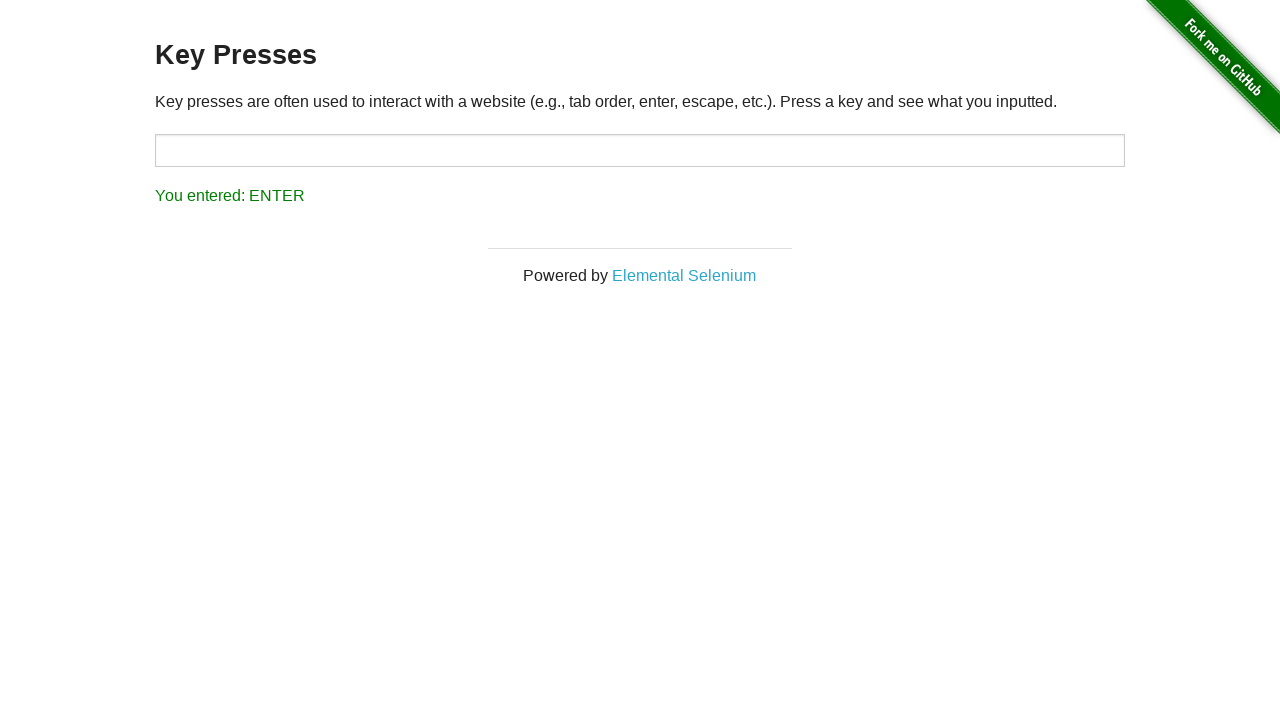

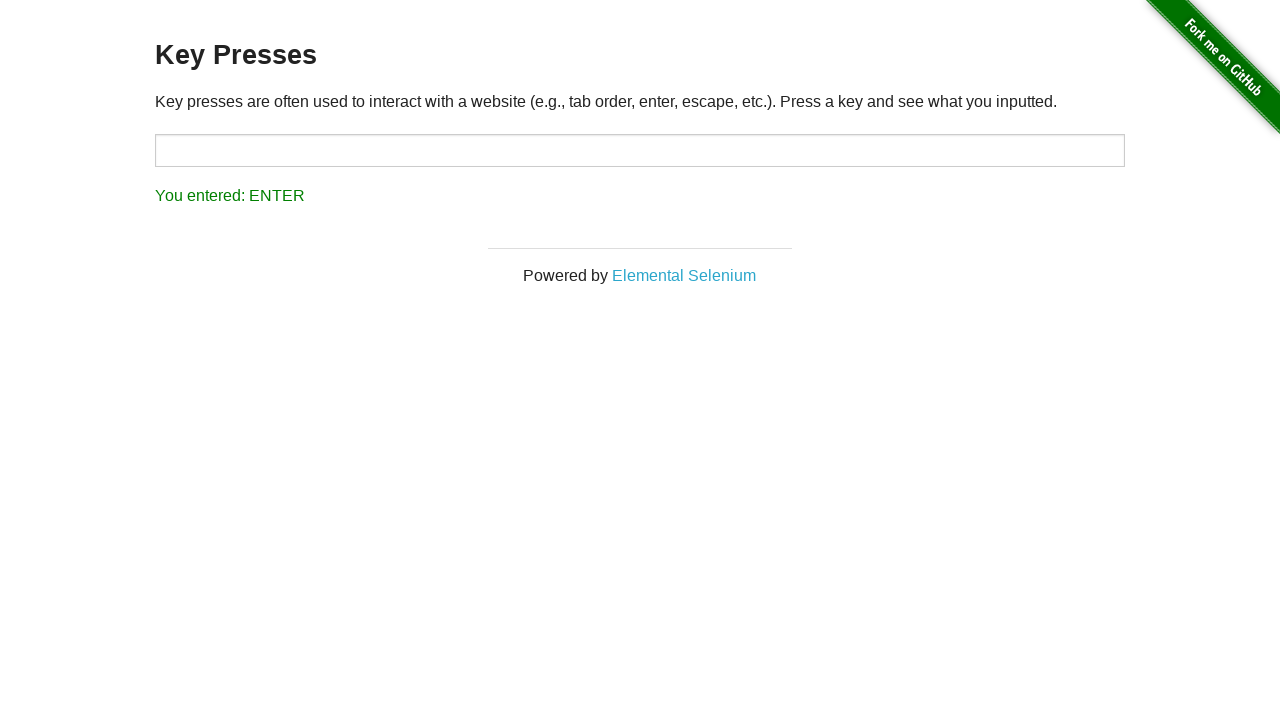